Tests automation practice page by selecting radio button, entering country, selecting dropdown options, handling multiple windows, and entering name in input field

Starting URL: https://rahulshettyacademy.com/AutomationPractice/

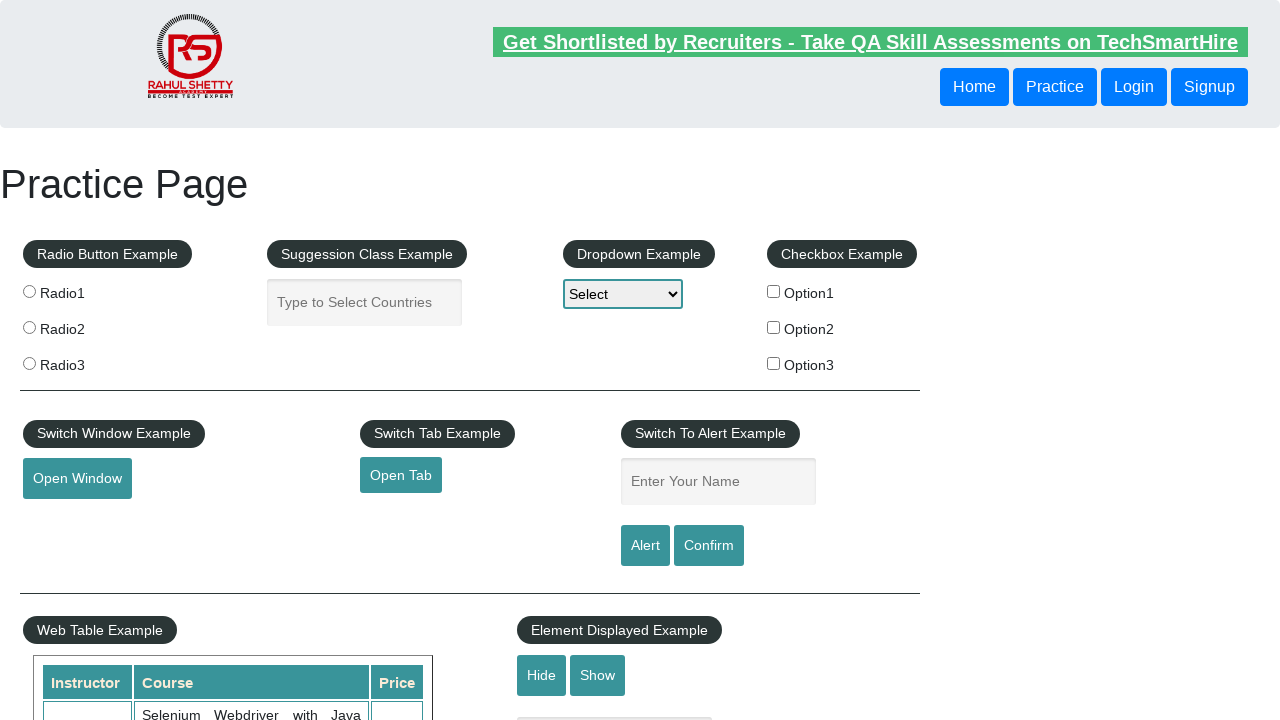

Clicked radio button for option1 at (774, 291) on input[value='option1']
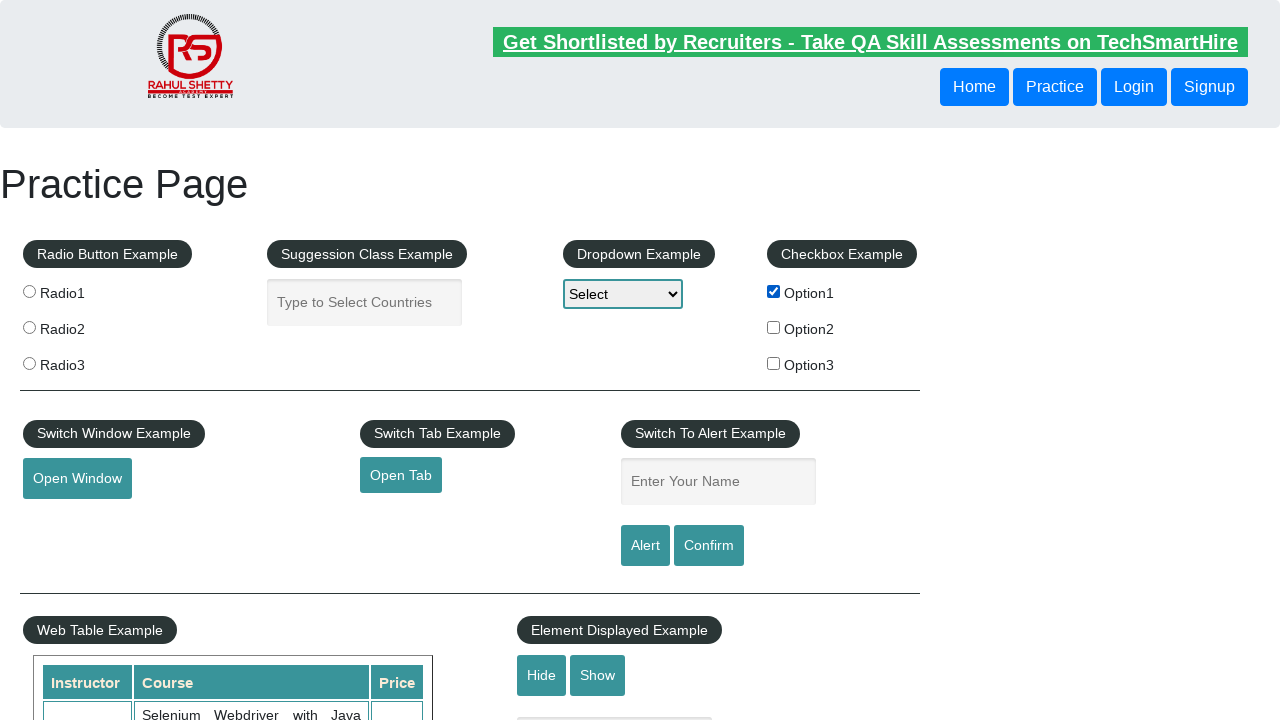

Entered 'India' in country autocomplete field on #autocomplete
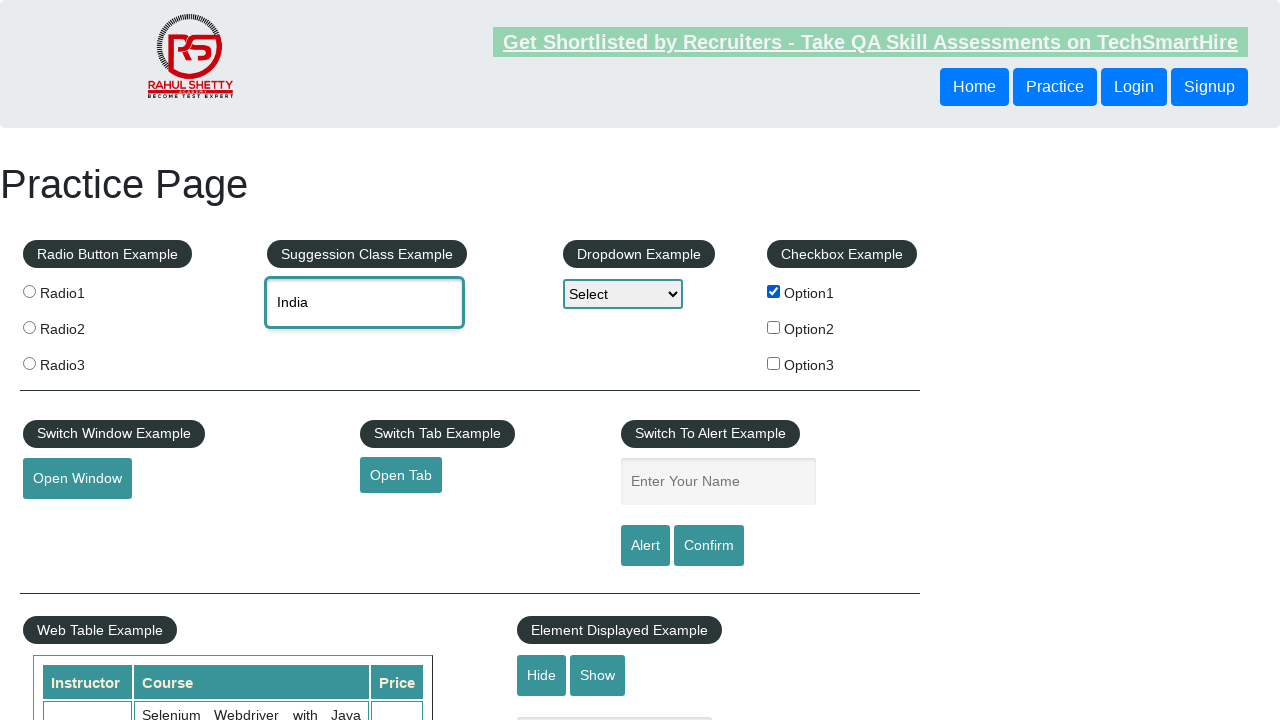

Selected index 2 from dropdown-class-example on #dropdown-class-example
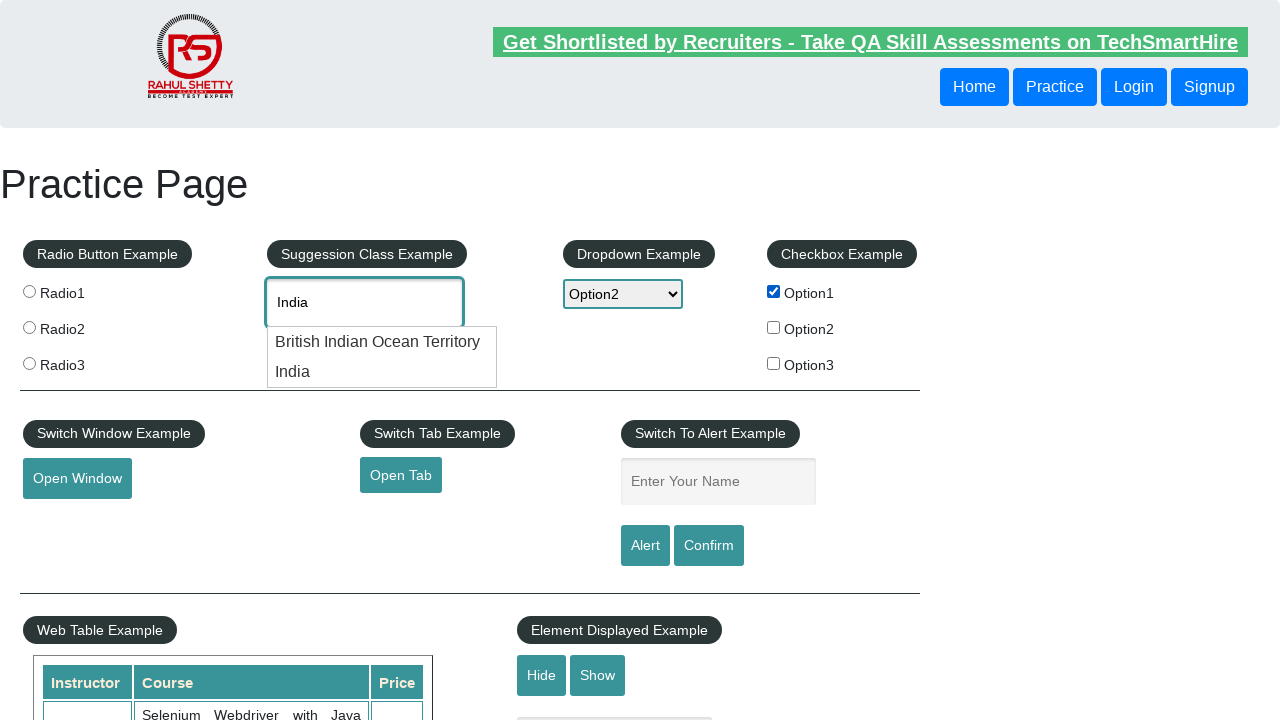

Clicked checkbox for option1 at (774, 291) on input[value='option1']
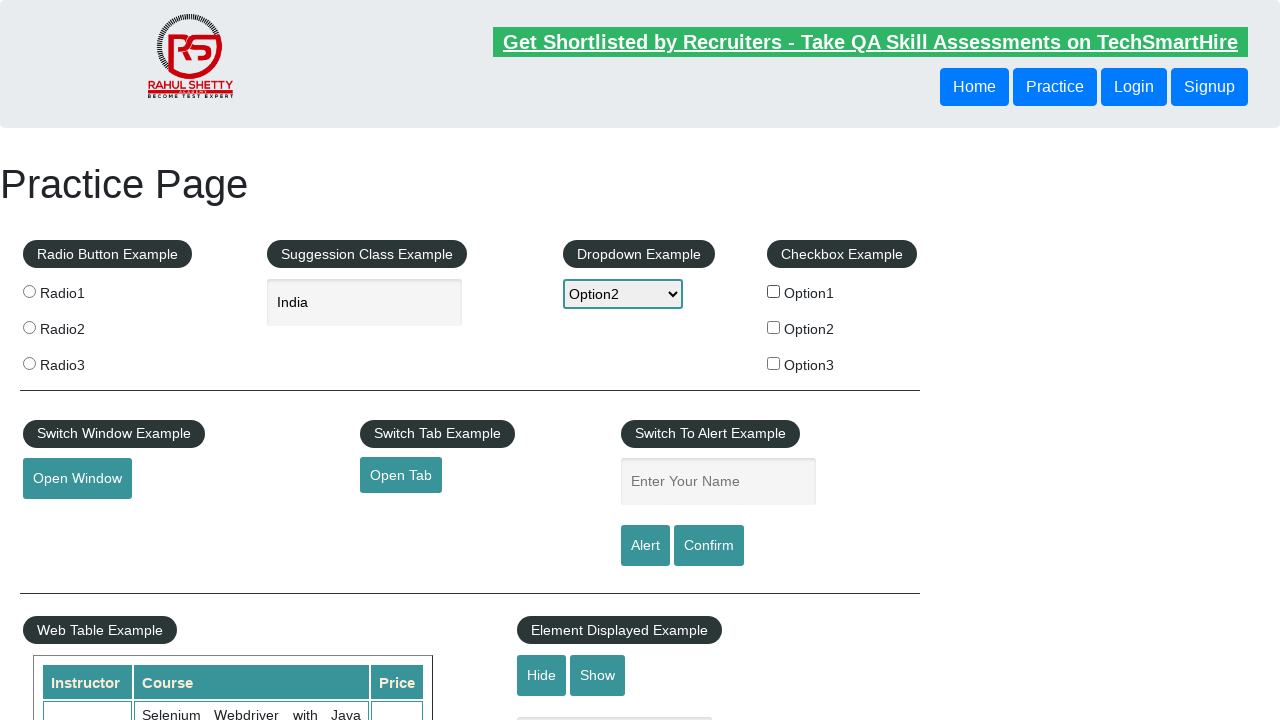

Clicked checkbox for option2 at (774, 327) on input[value='option2']
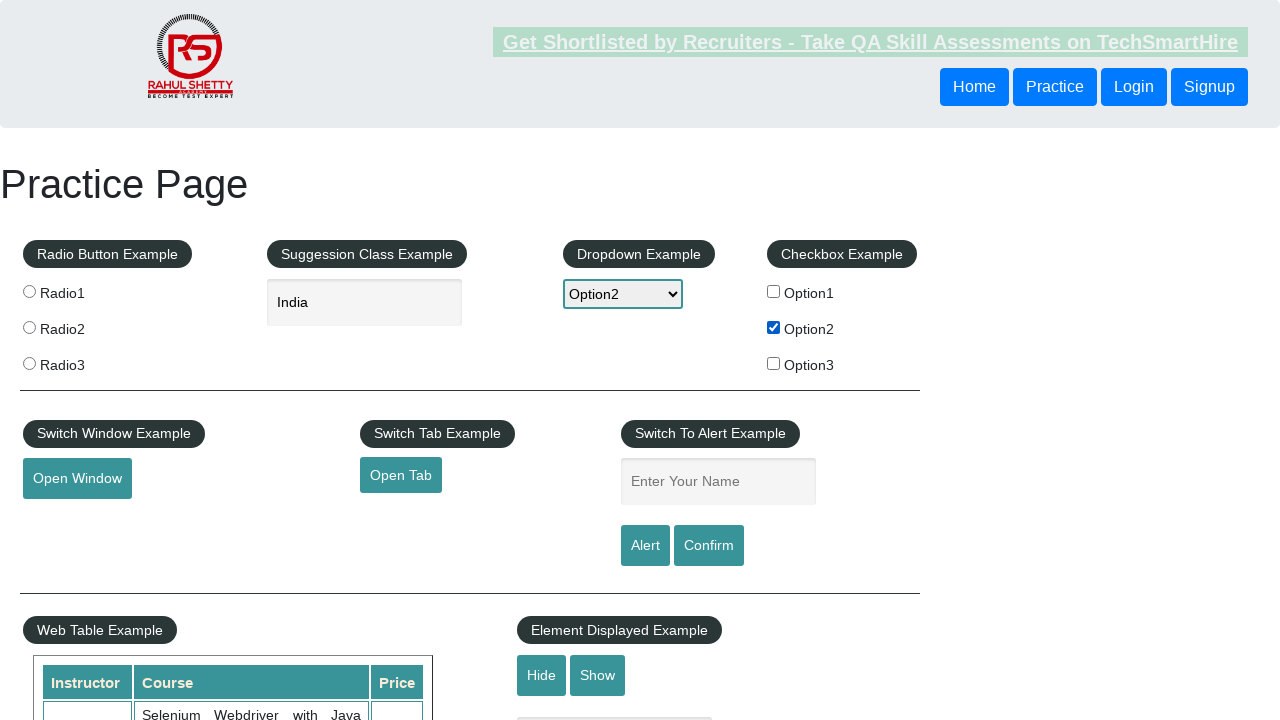

Clicked checkbox for option3 at (774, 363) on input[value='option3']
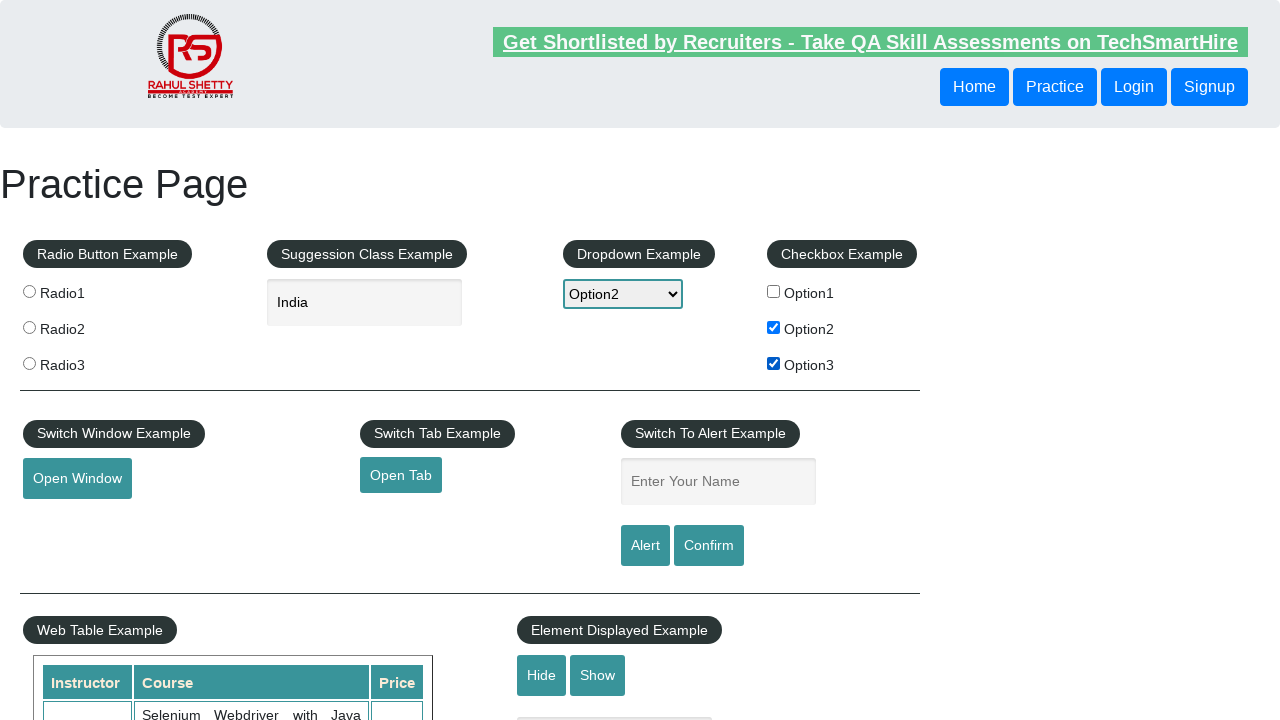

Clicked open window button and new window appeared at (77, 479) on #openwindow
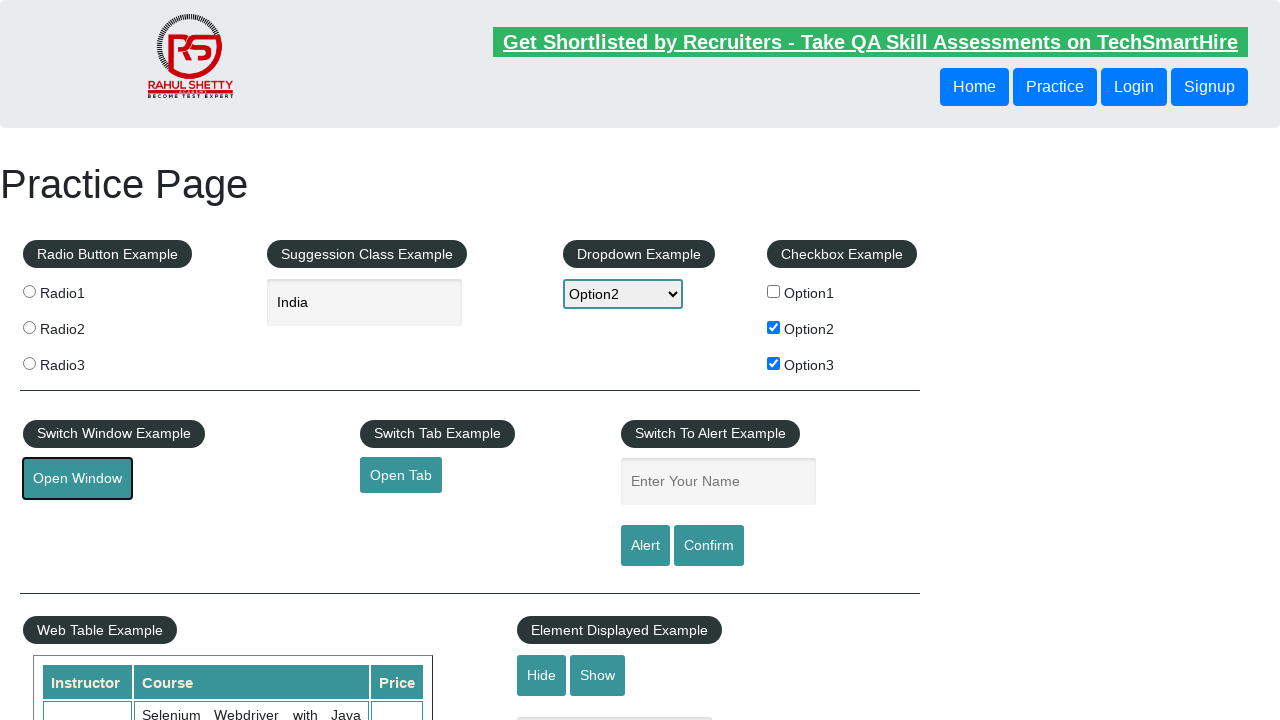

Closed the opened window
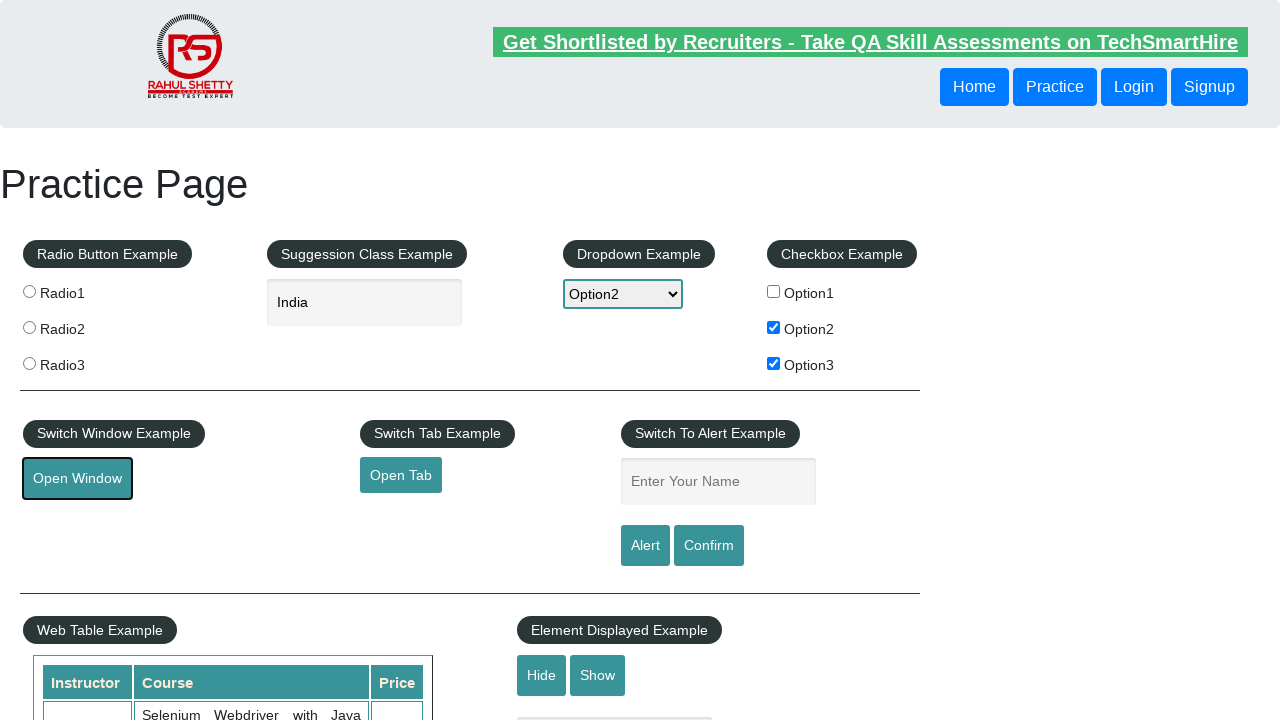

Clicked open tab button and new tab appeared at (401, 475) on #opentab
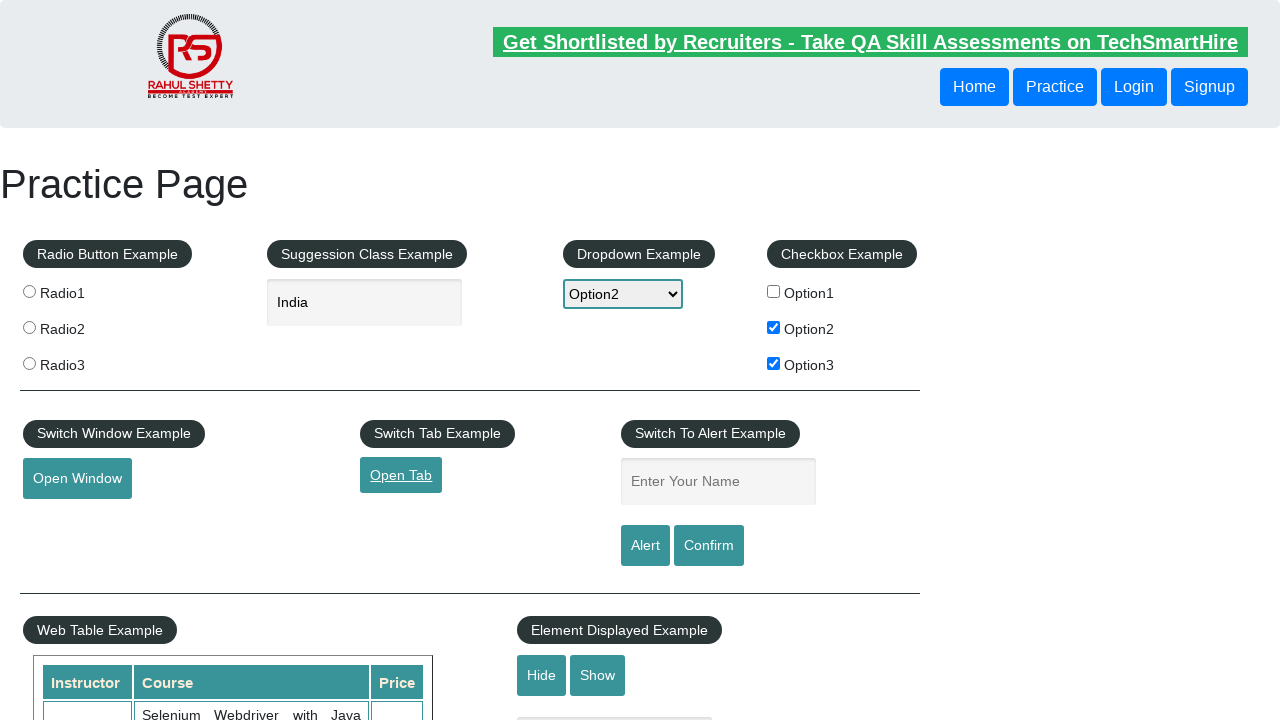

Closed the opened tab
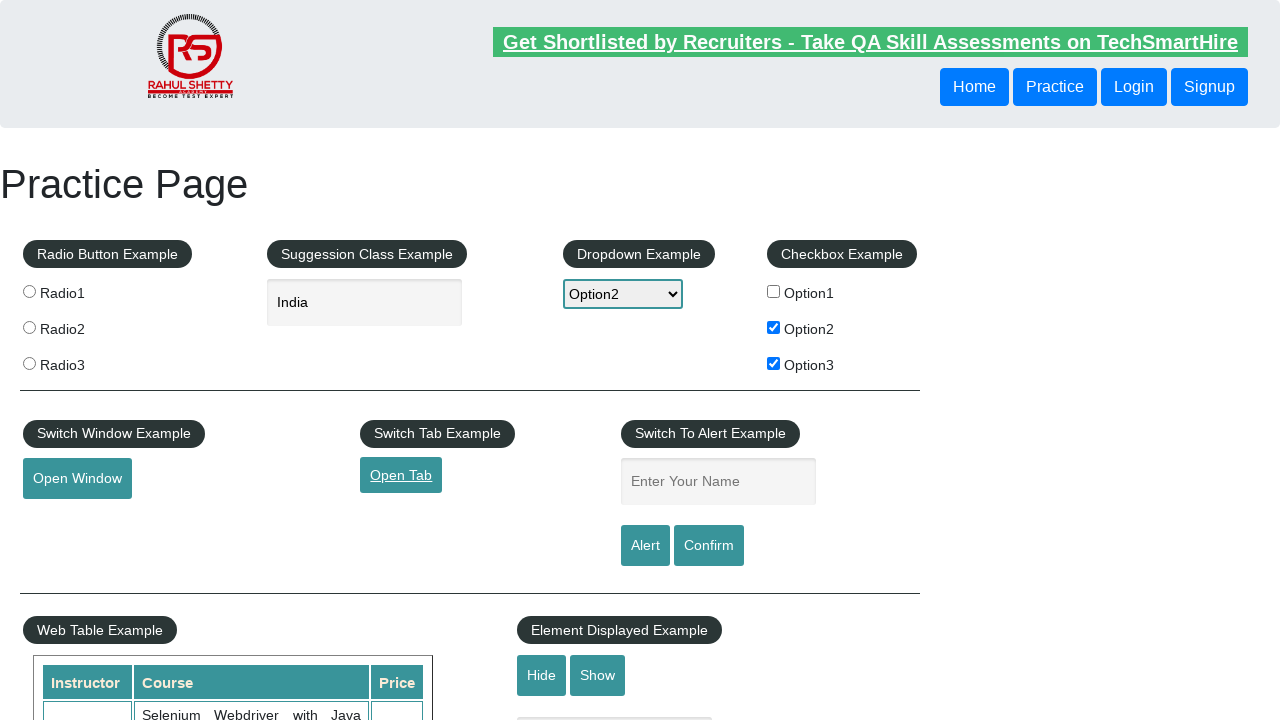

Entered 'raj' in name input field on #name
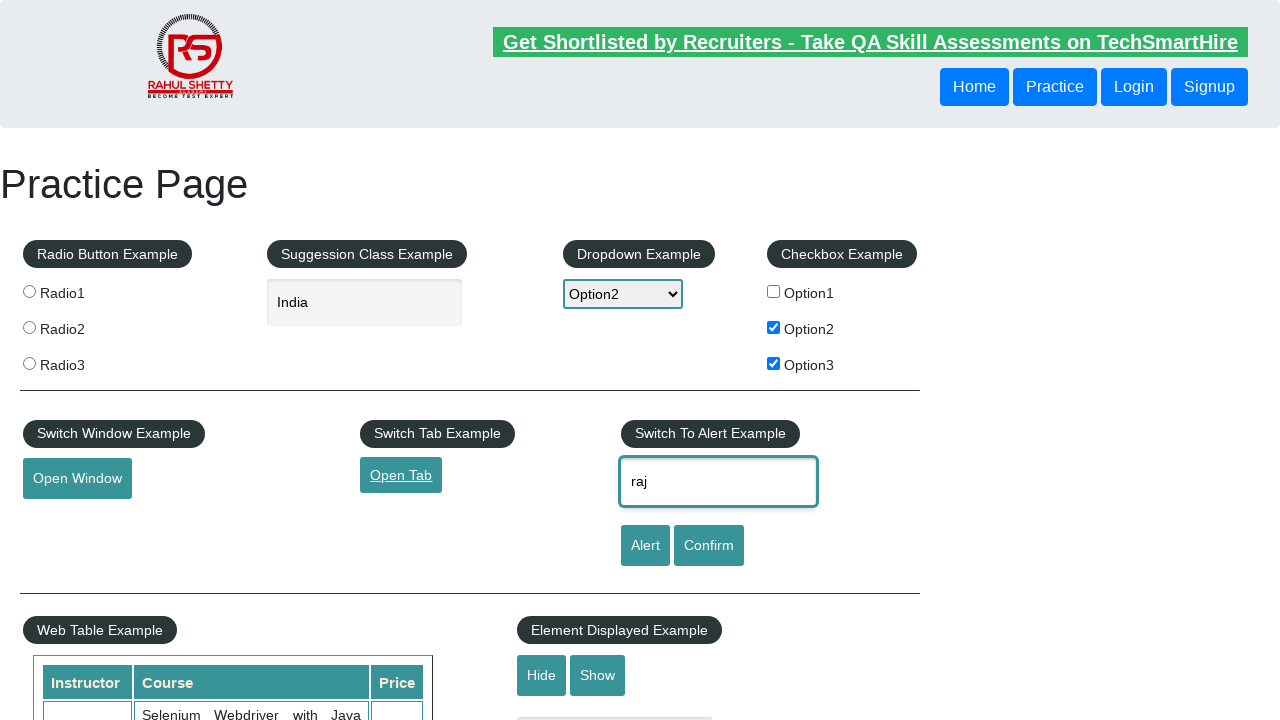

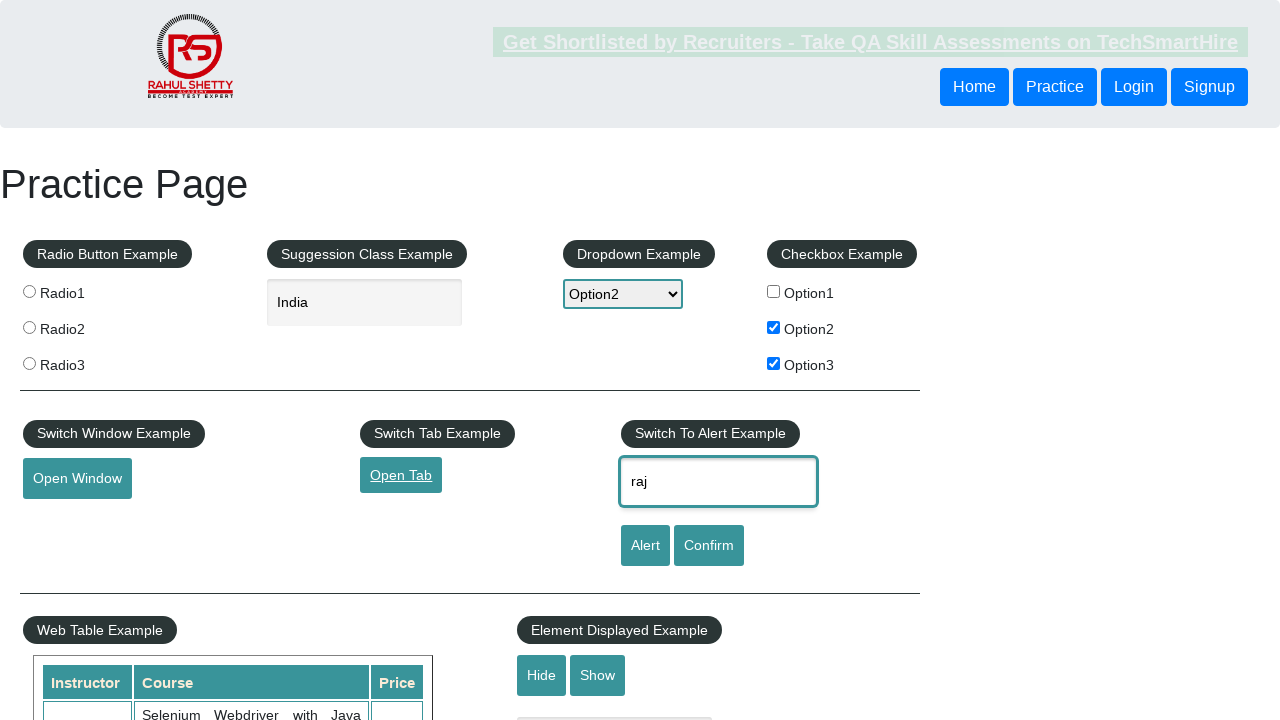